Navigates to ZeroBank login page and verifies that the header text displays "Log in to ZeroBank"

Starting URL: http://zero.webappsecurity.com/login.html

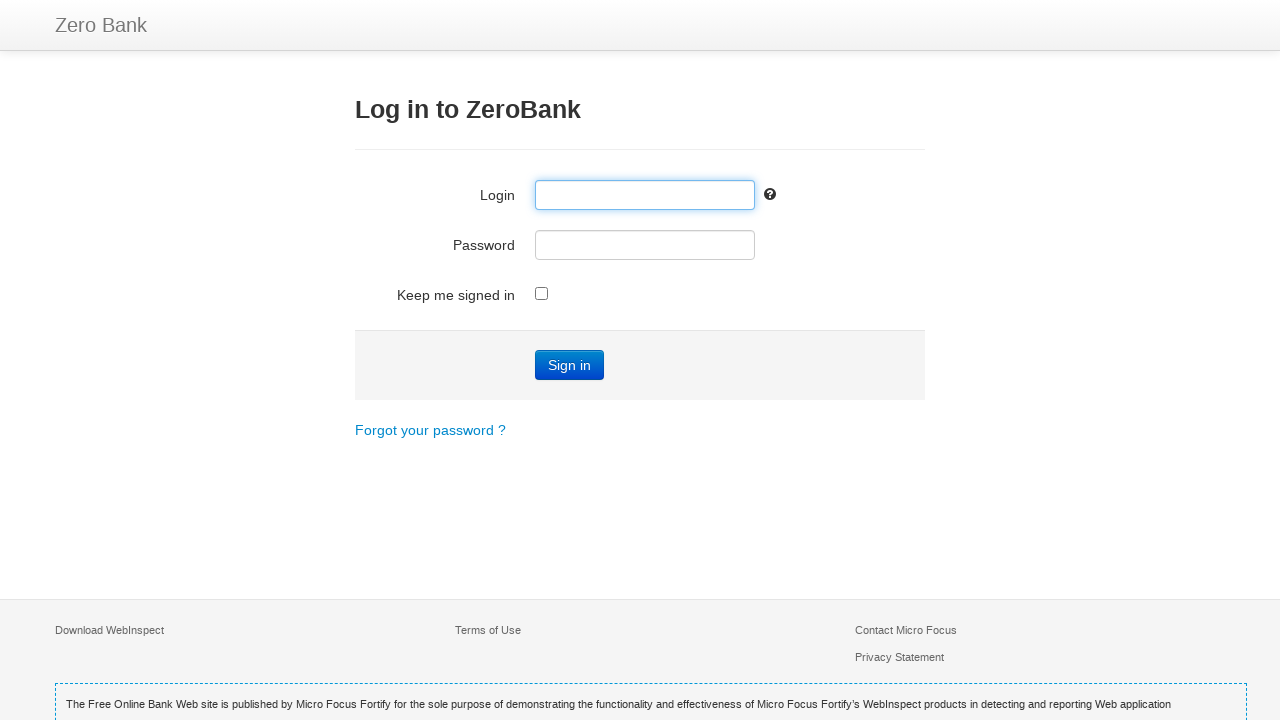

Navigated to ZeroBank login page
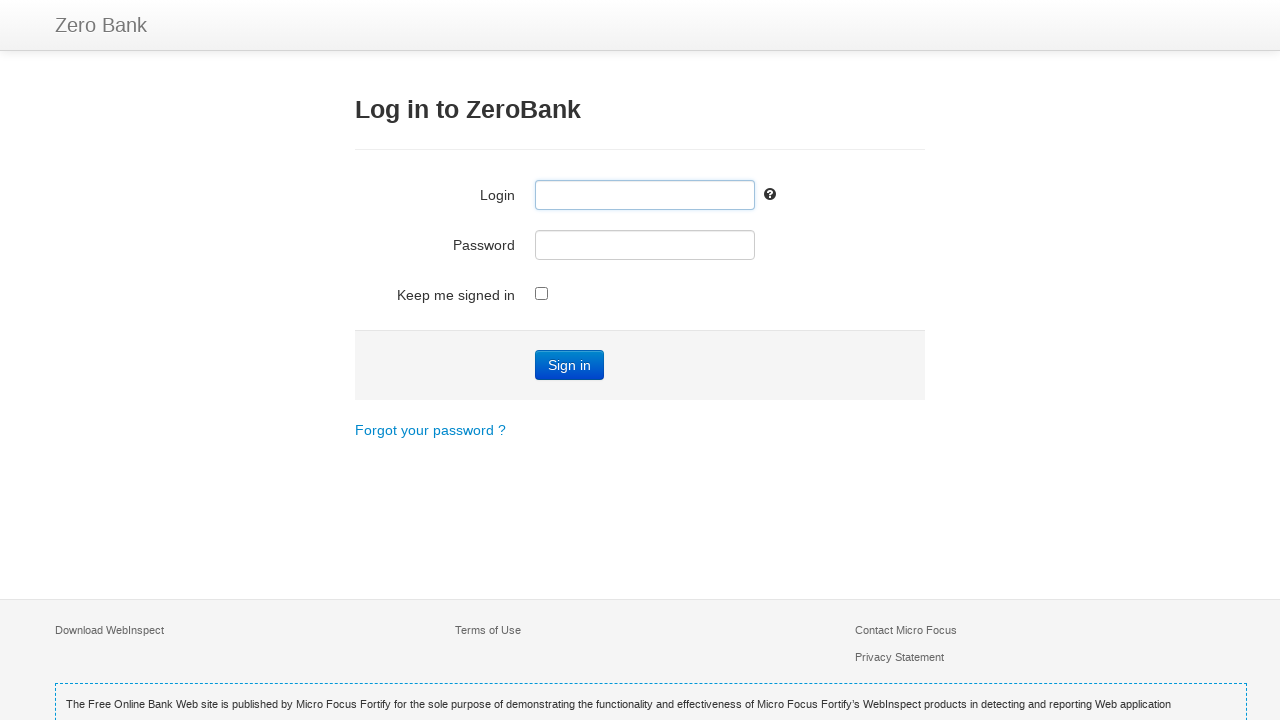

Header element is visible and ready
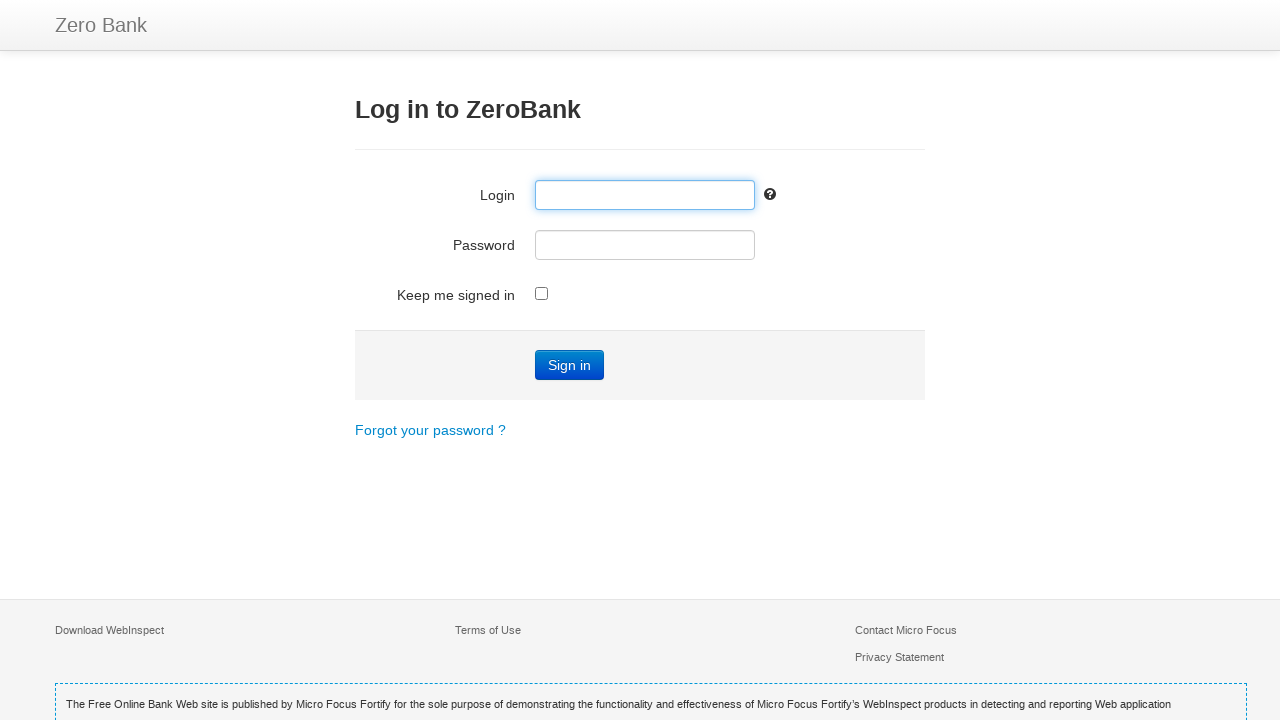

Retrieved header text content
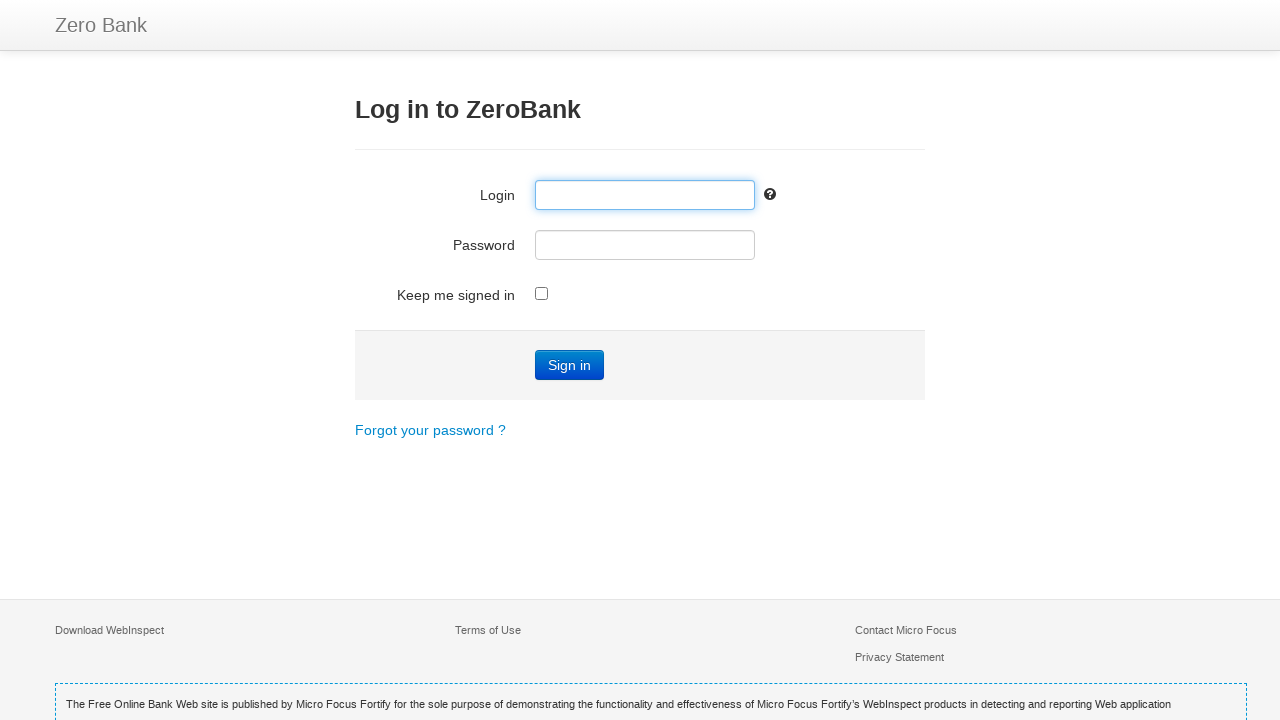

Verified header text matches expected value: 'Log in to ZeroBank'
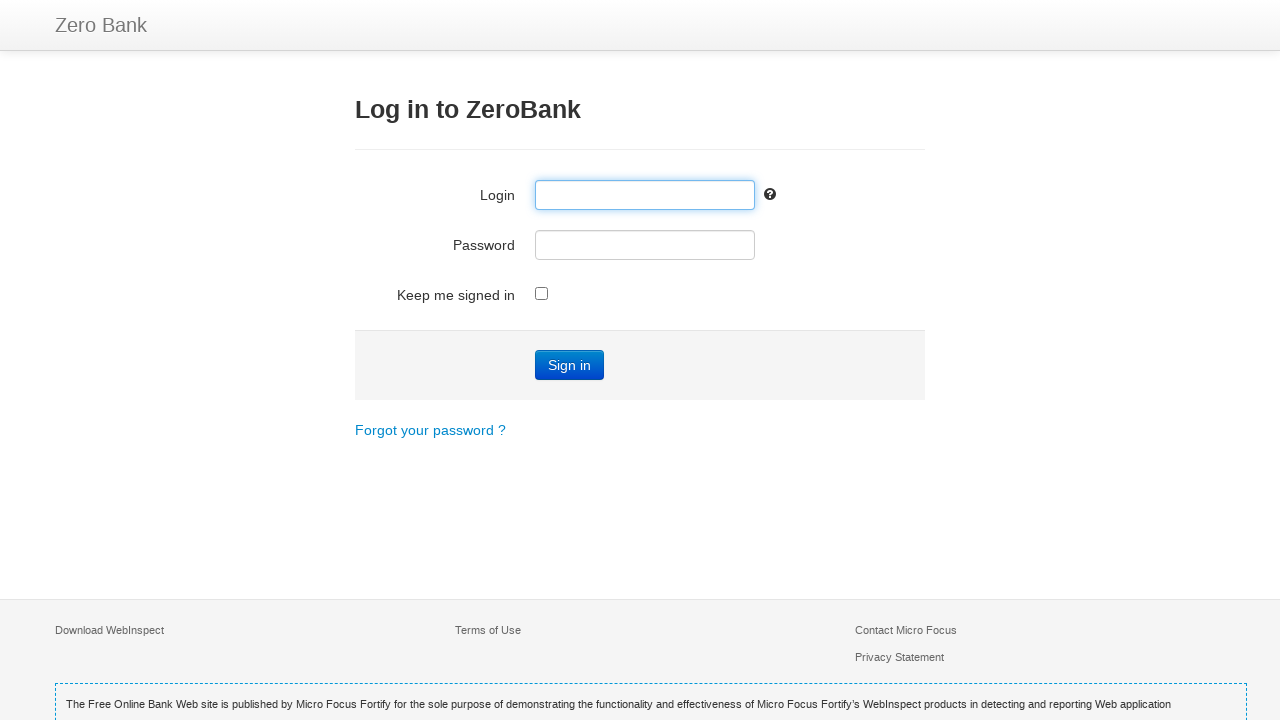

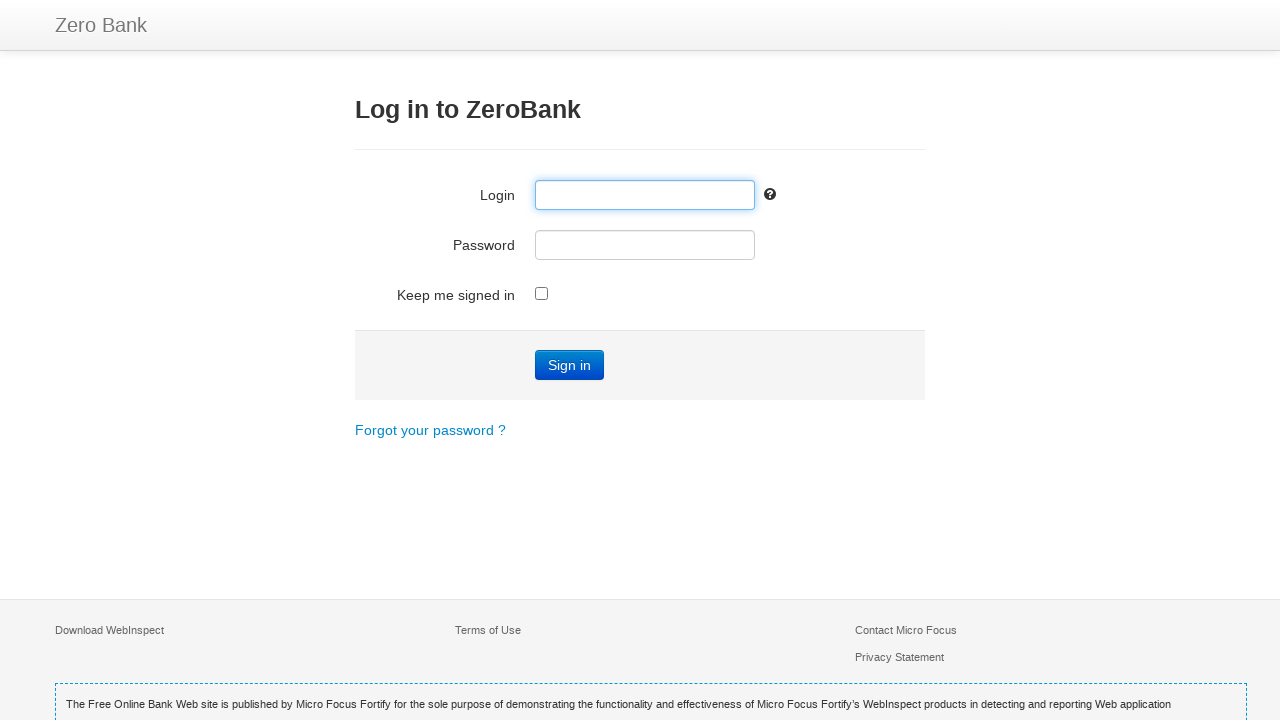